Tests iframe handling by switching to an iframe and clicking a button that displays the date and time

Starting URL: https://www.w3schools.com/js/tryit.asp?filename=tryjs_myfirst

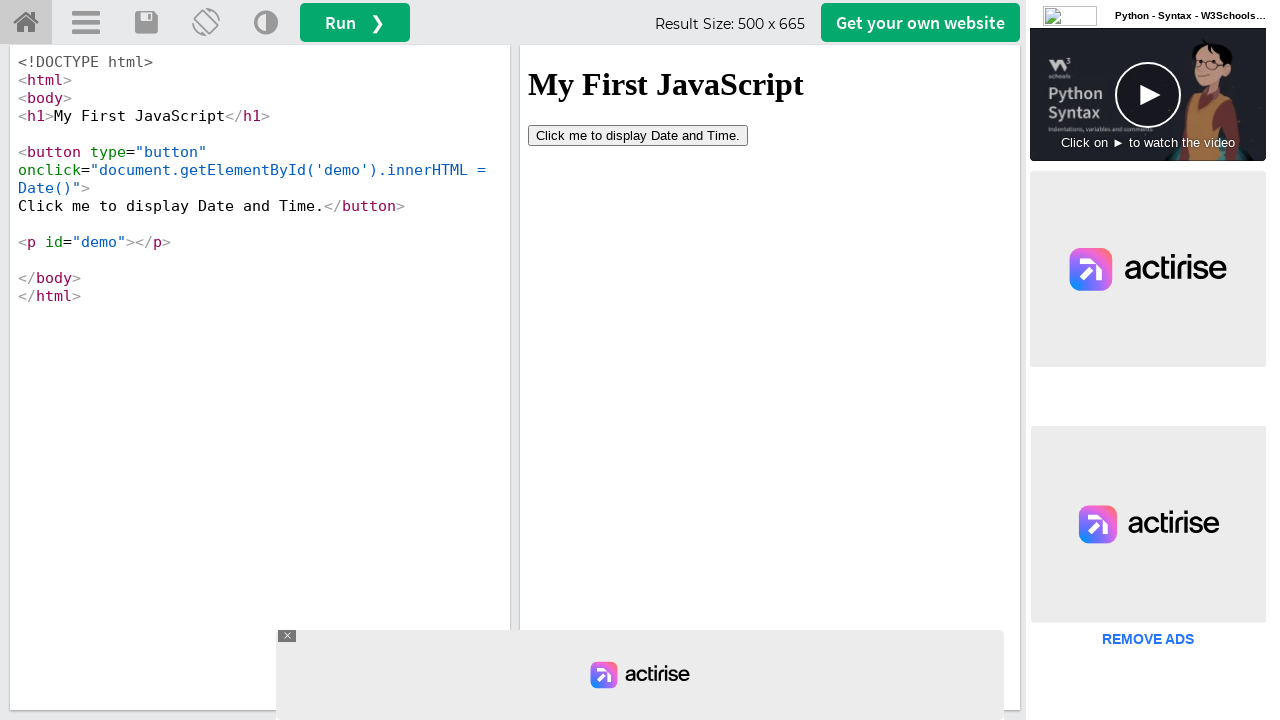

Located iframe with id 'iframeResult'
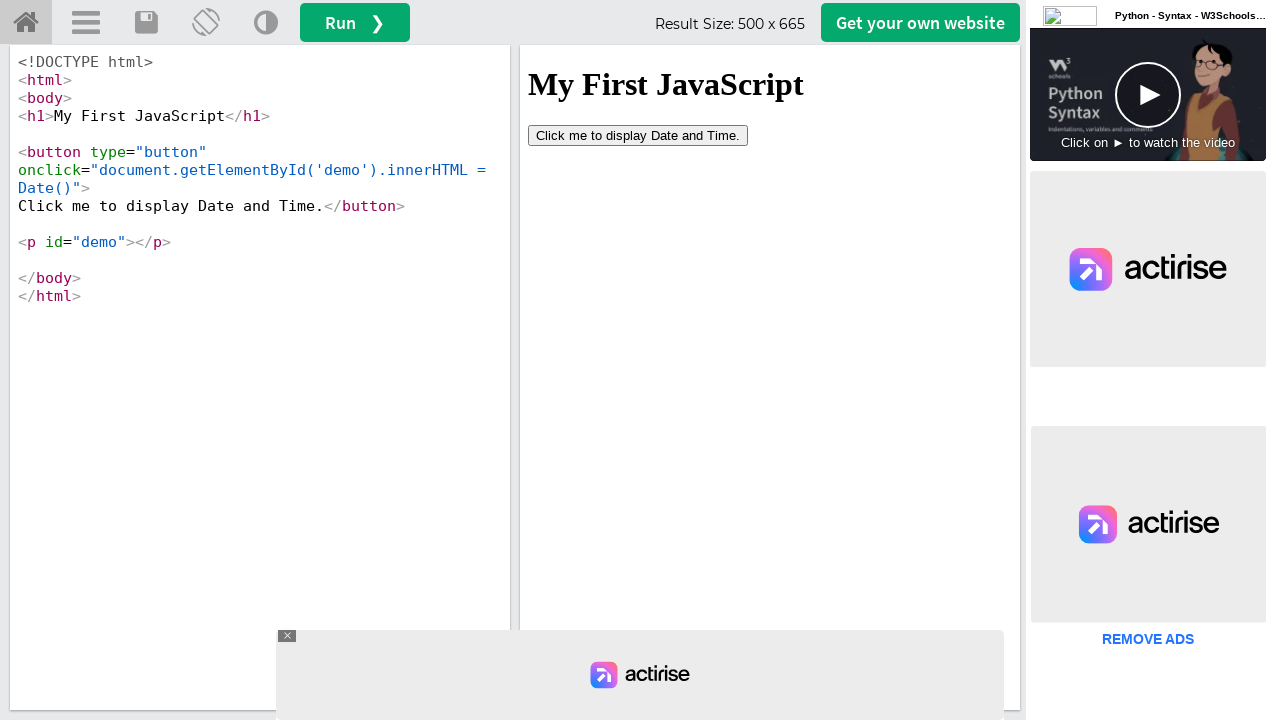

Clicked button in iframe to display date and time at (638, 135) on #iframeResult >> internal:control=enter-frame >> button[type='button']
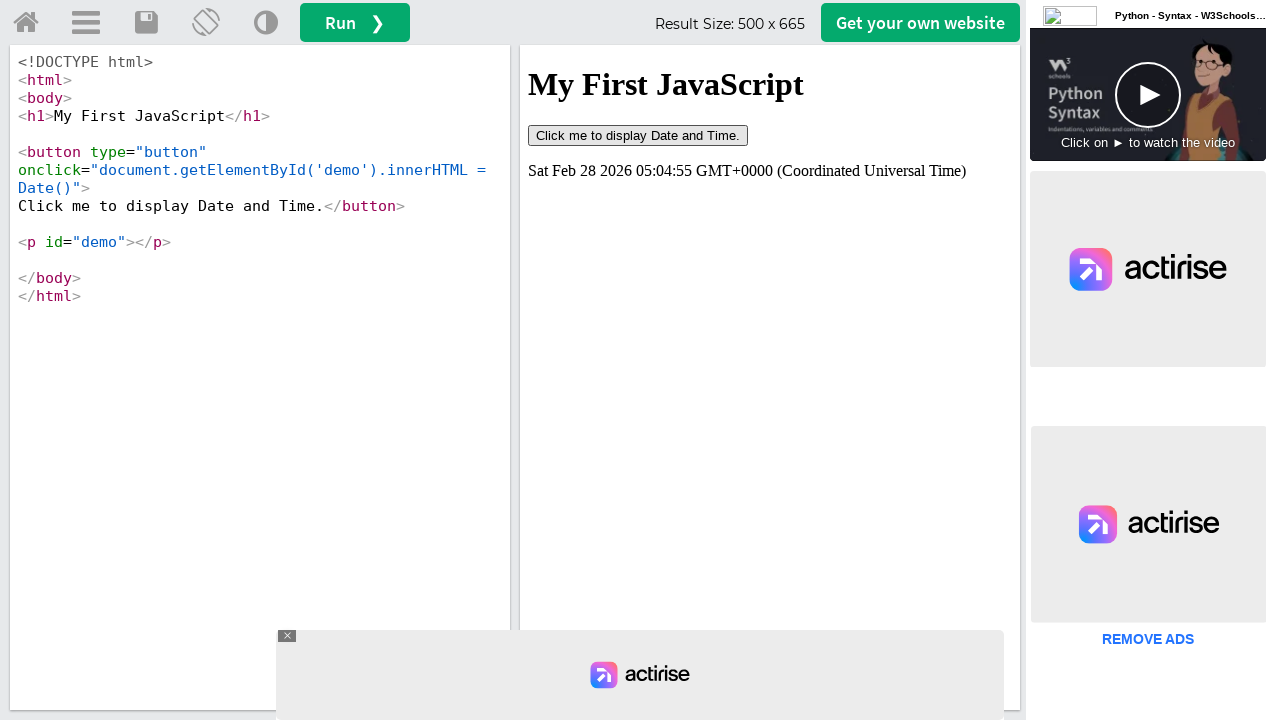

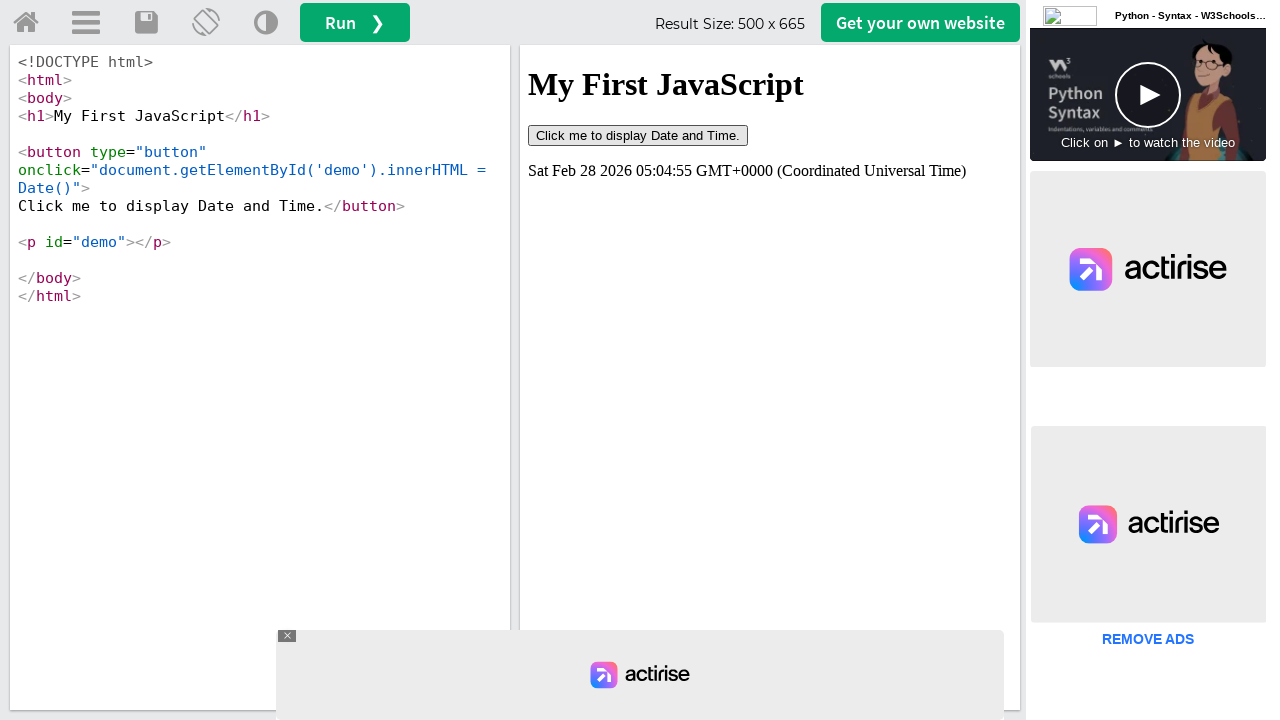